Navigates to W3Schools website and clicks on Java tutorial links if "Java" is found in the page source

Starting URL: https://www.w3schools.com

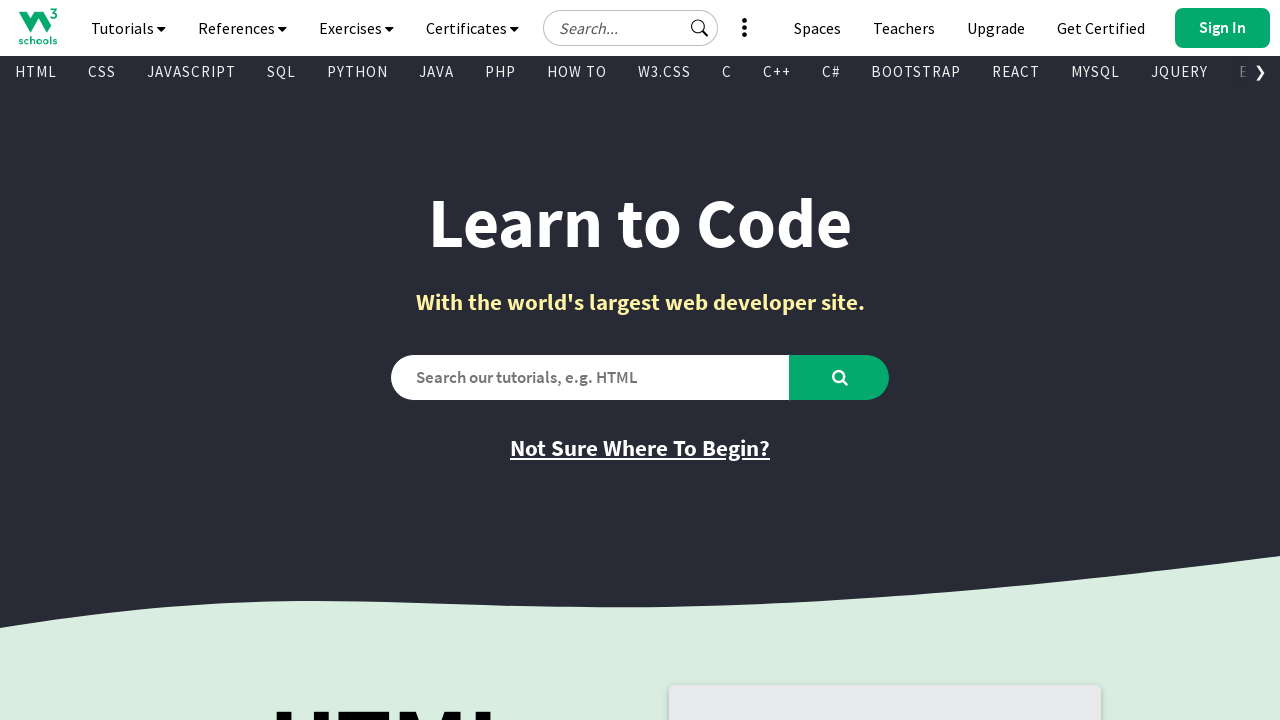

Navigated to W3Schools homepage
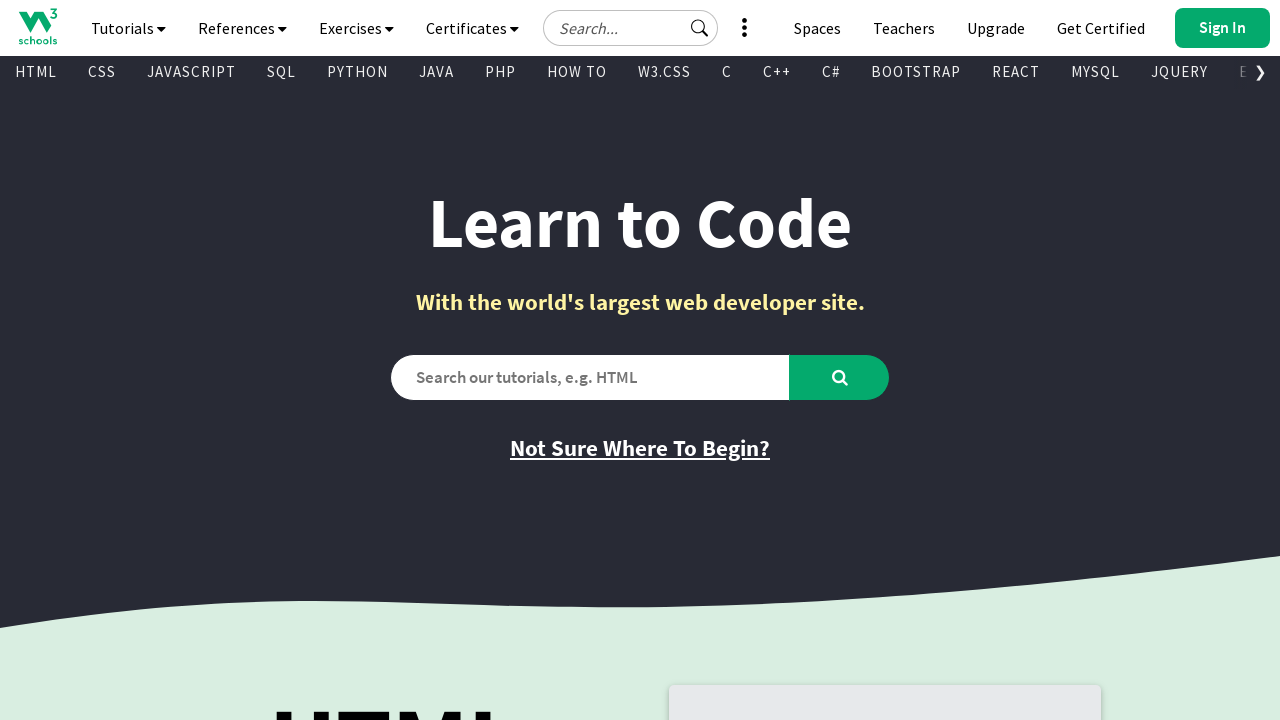

Retrieved page content to check for 'Java'
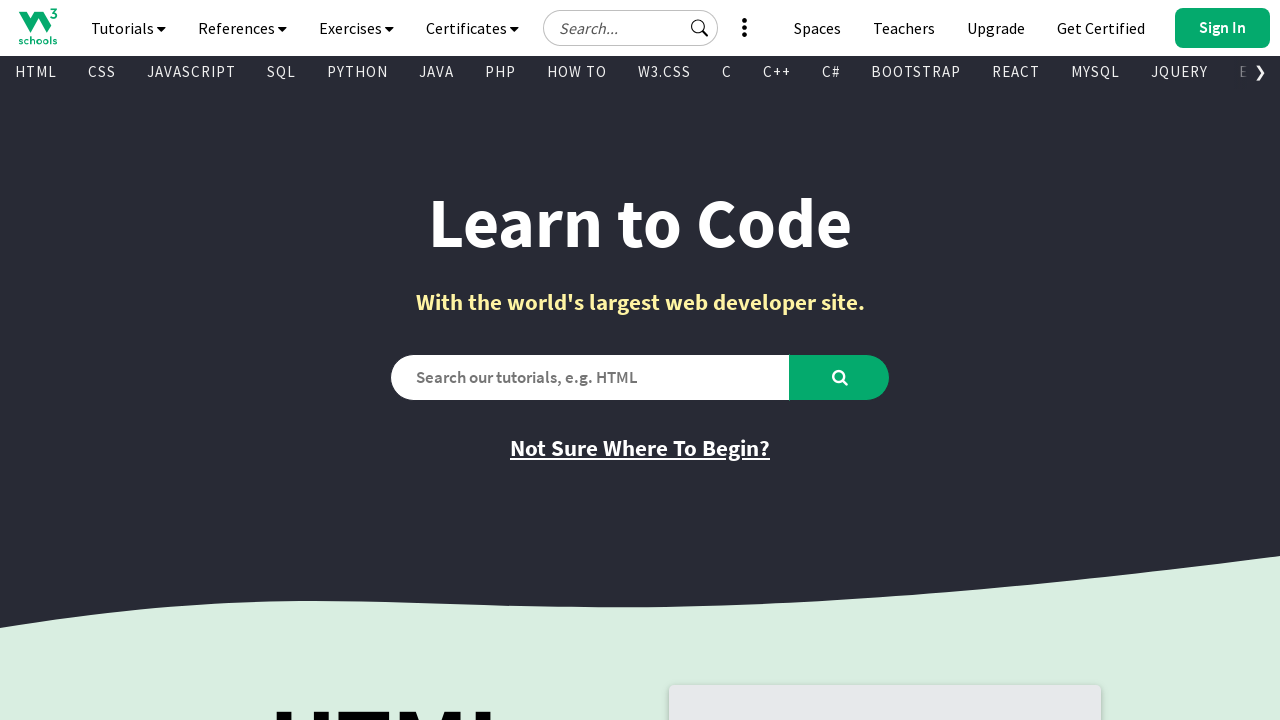

Clicked Java link in top navigation at (436, 72) on xpath=//*[@id="subtopnav"]/a[6]
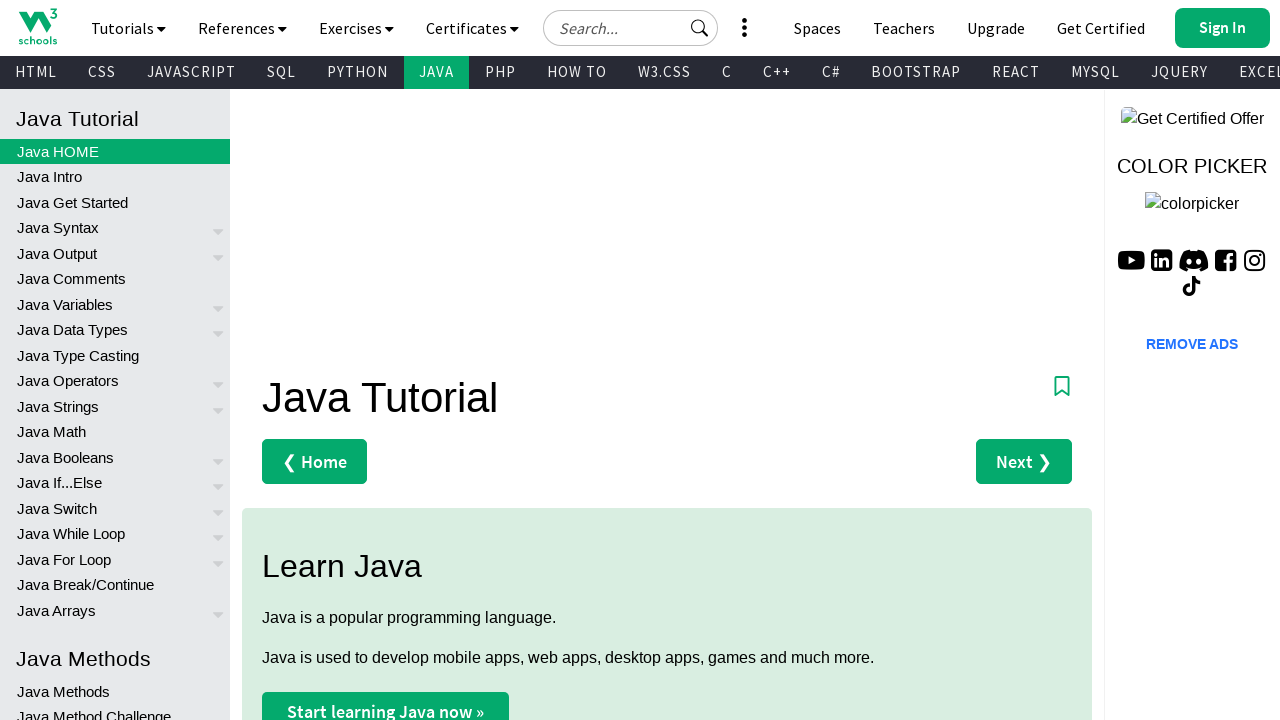

Clicked Java tutorial link in left menu at (115, 406) on xpath=//*[@id="leftmenuinnerinner"]/a[11]
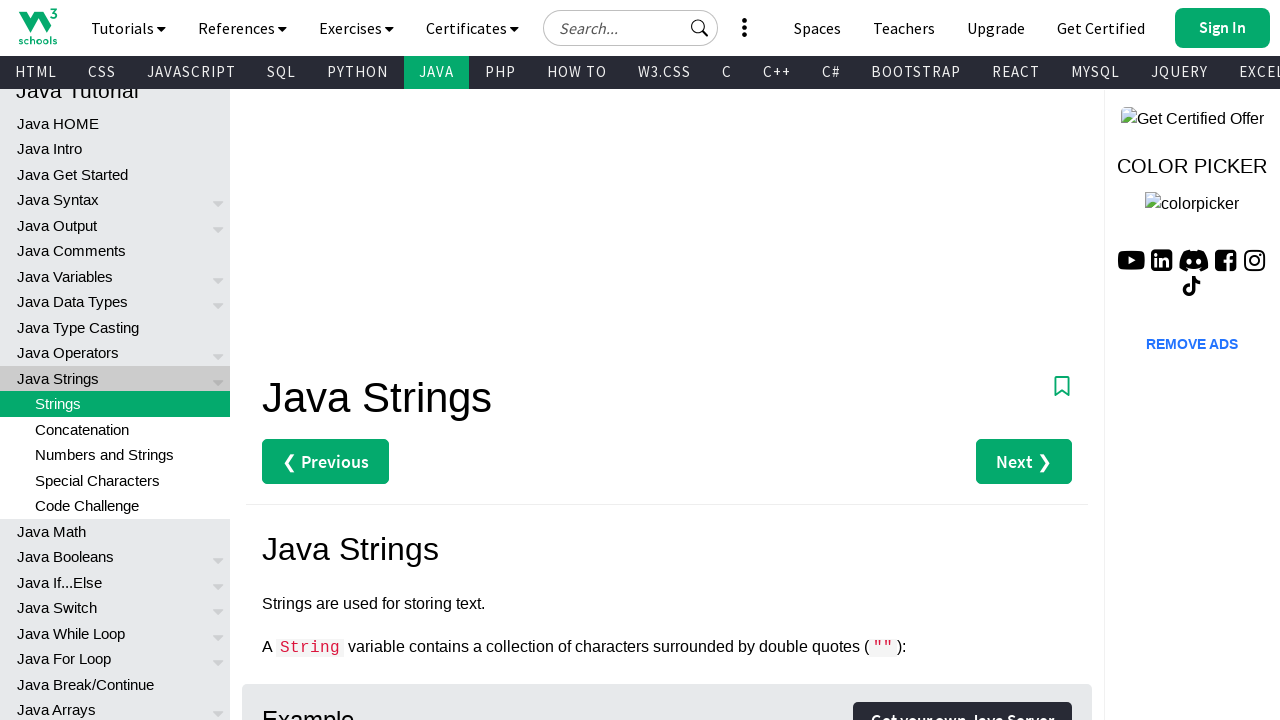

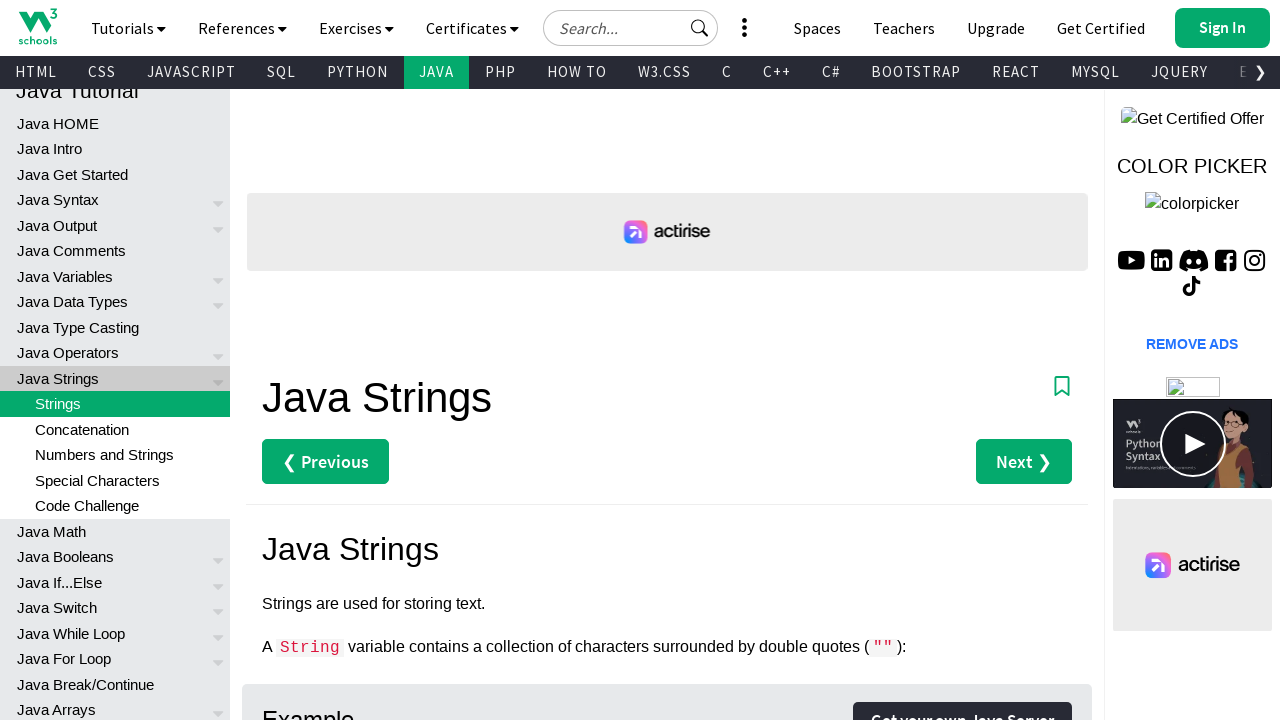